Tests that clicking the enabled button enables the text input field, verifying the input becomes interactive

Starting URL: https://www.letskodeit.com/practice

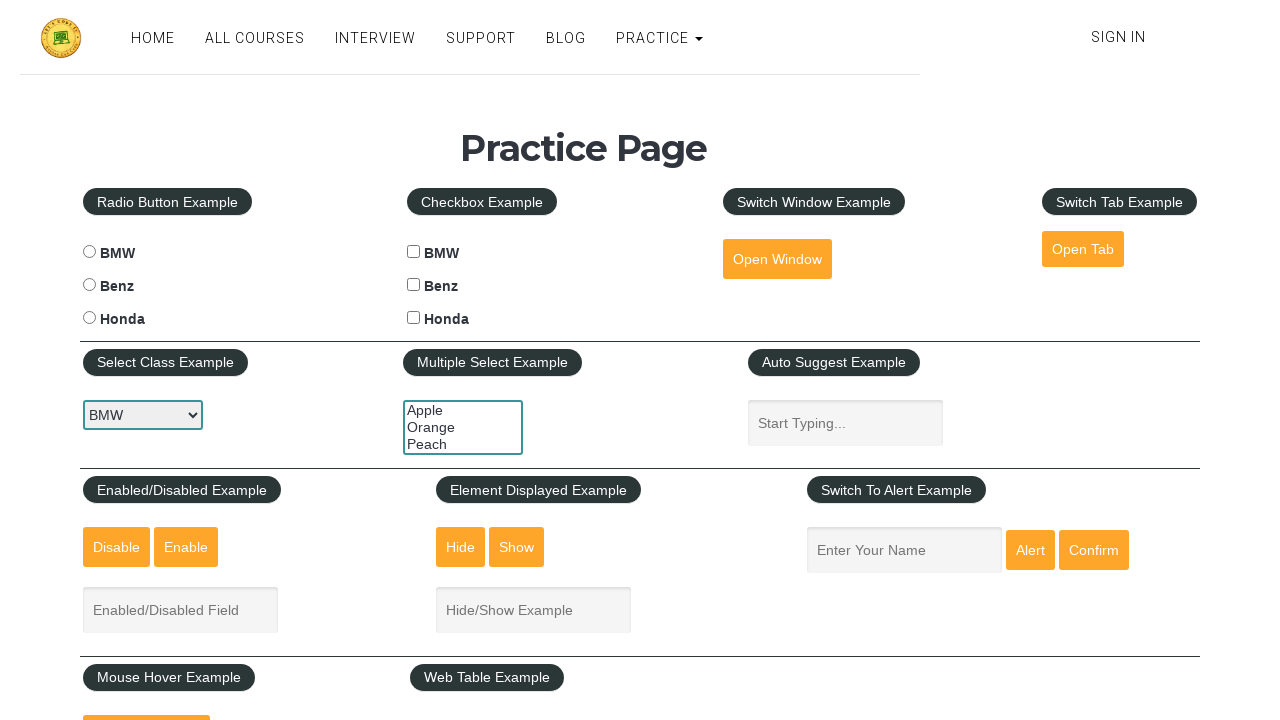

Scrolled down 350 pixels to view buttons
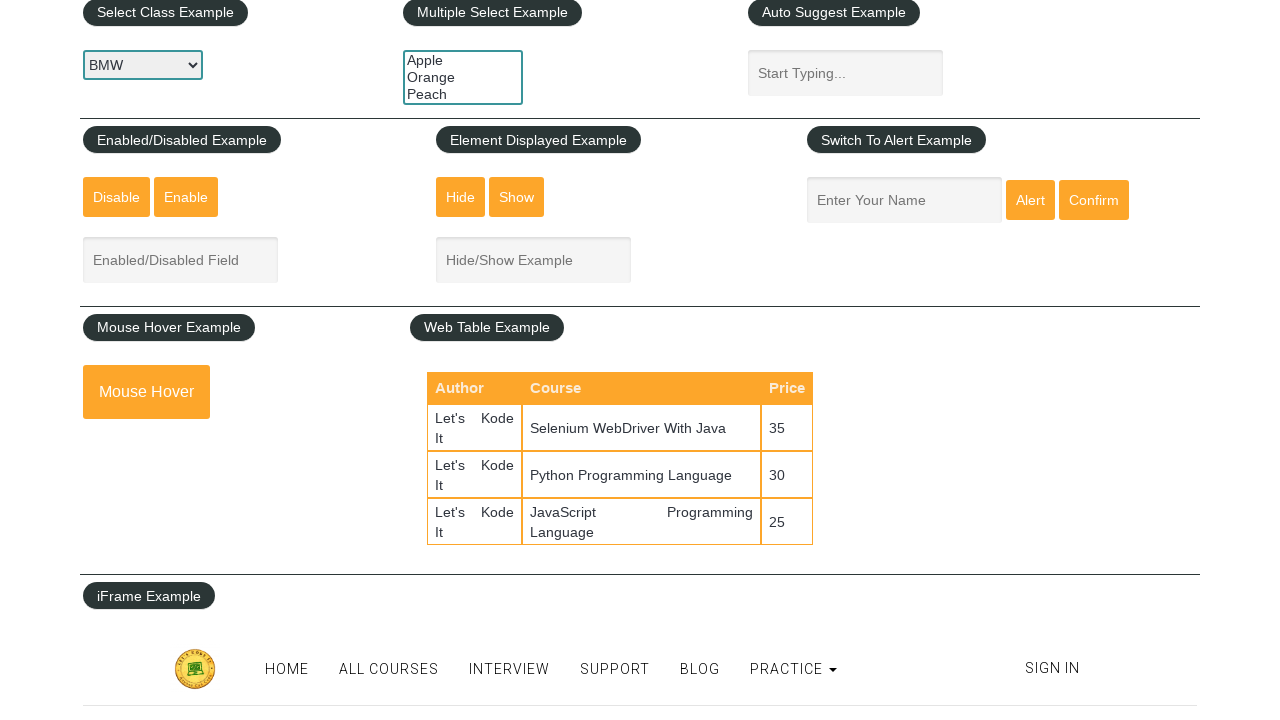

Clicked the enabled button at (186, 197) on #enabled-button
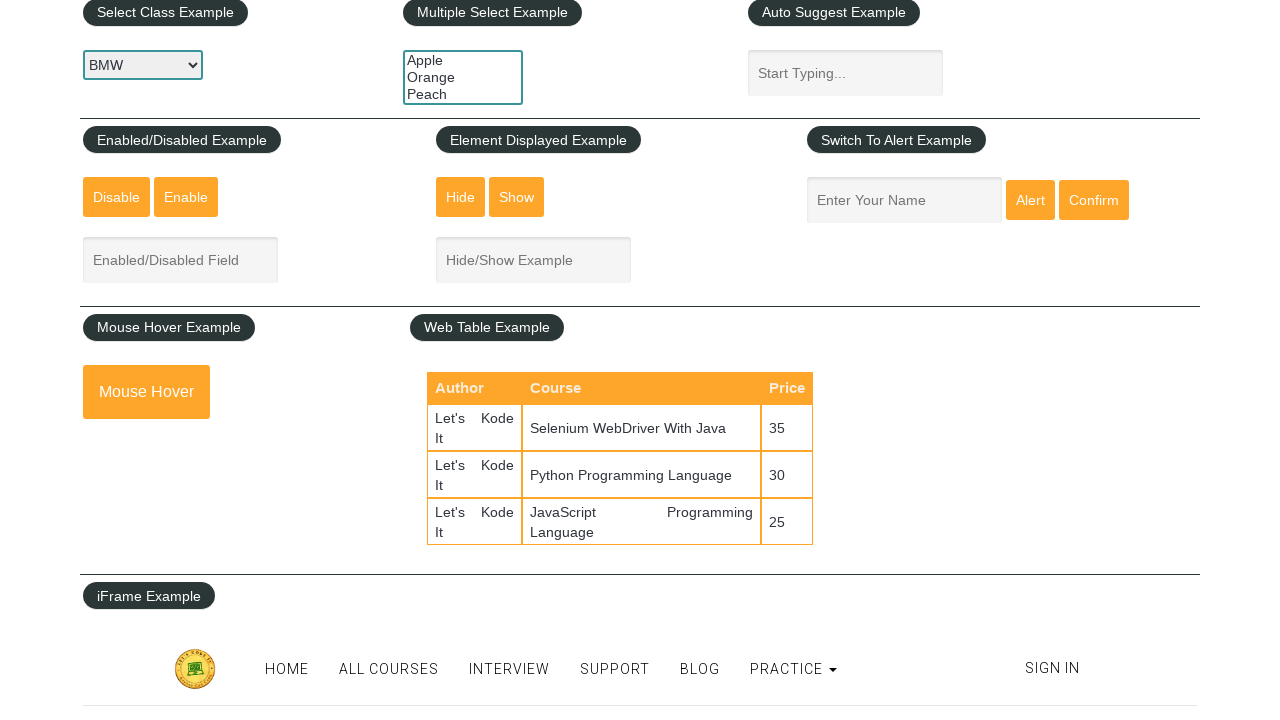

Checked if input field is enabled
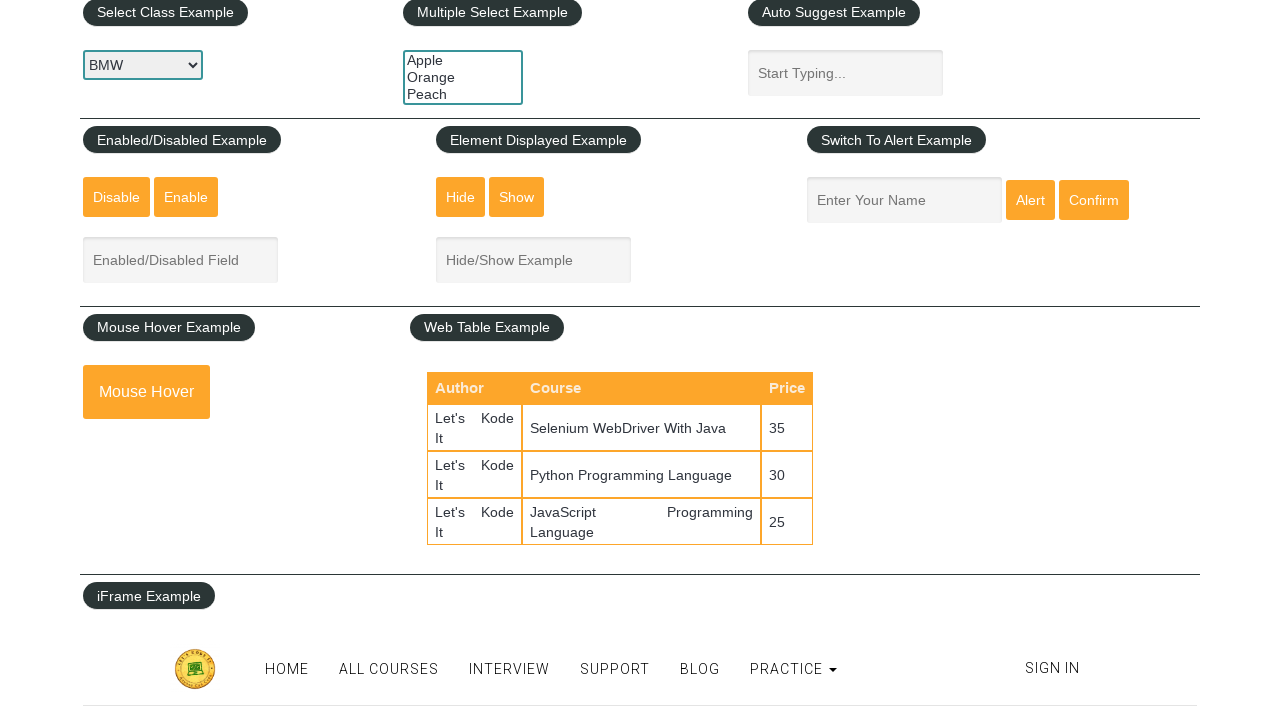

Verified input field is enabled
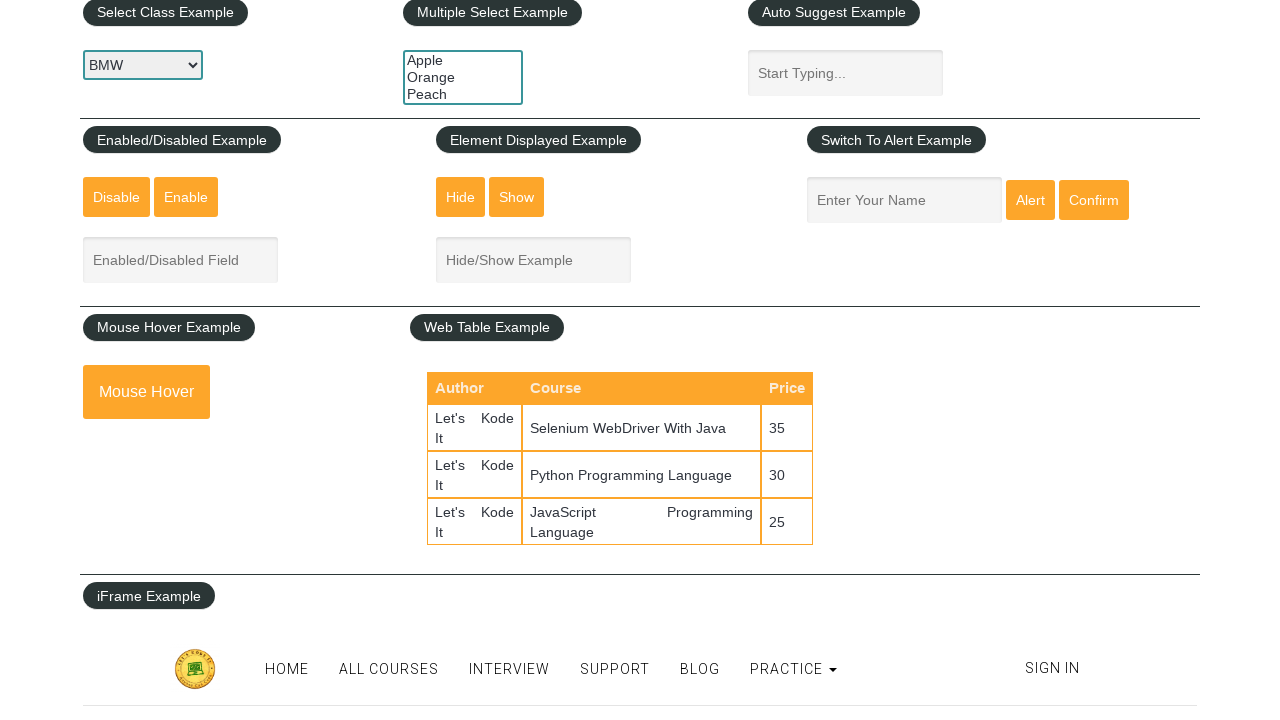

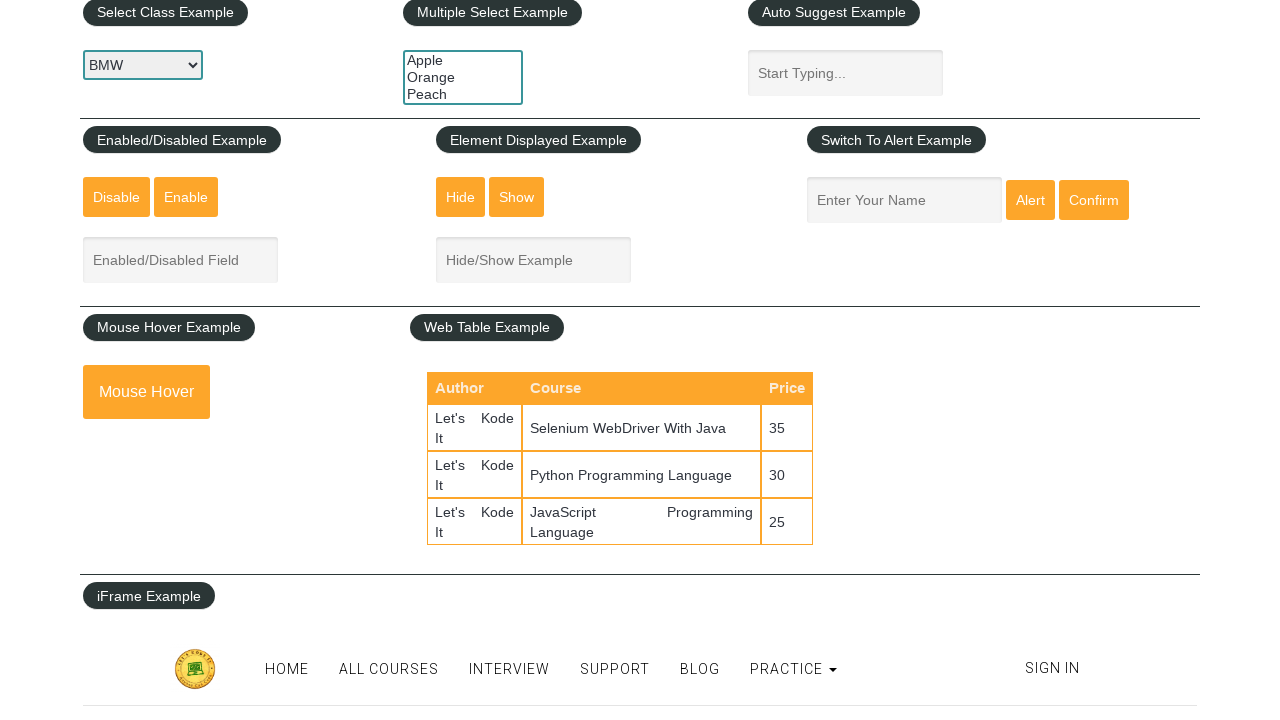